Tests double-click functionality on a button element by performing a double-click action and verifying the interaction works on a test automation practice page.

Starting URL: https://testautomationpractice.blogspot.com/

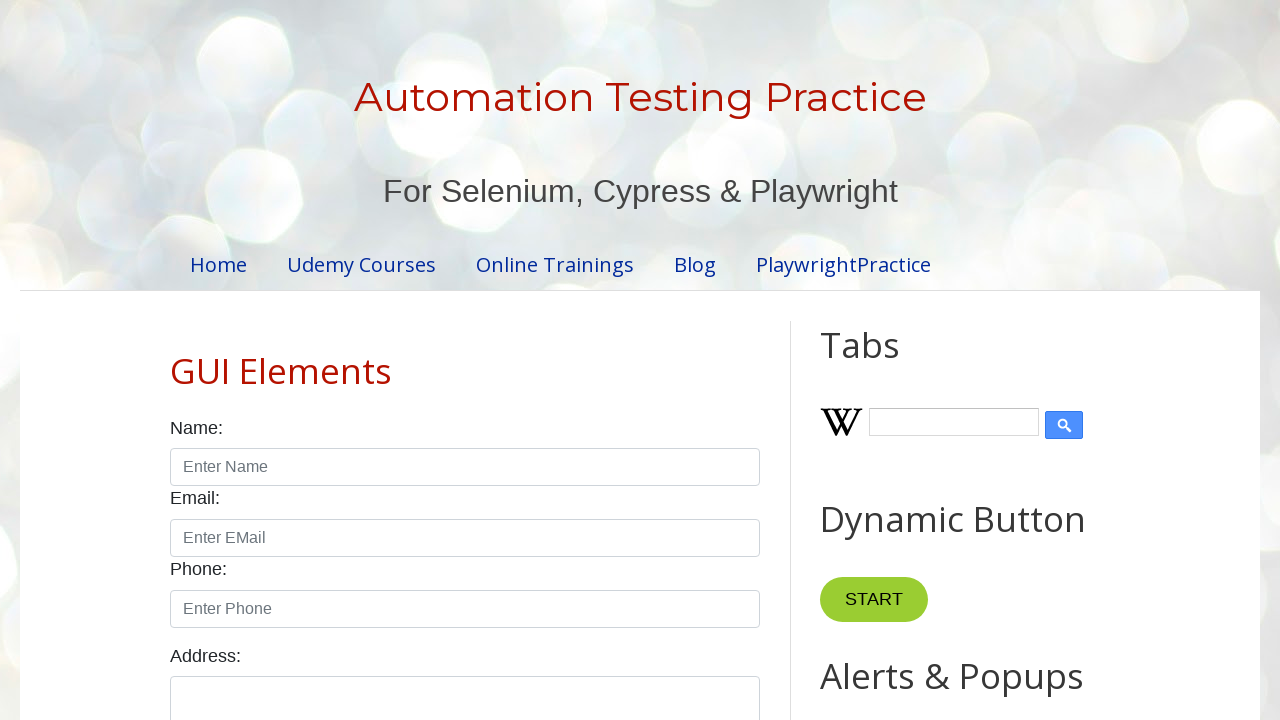

Located button element with double-click functionality
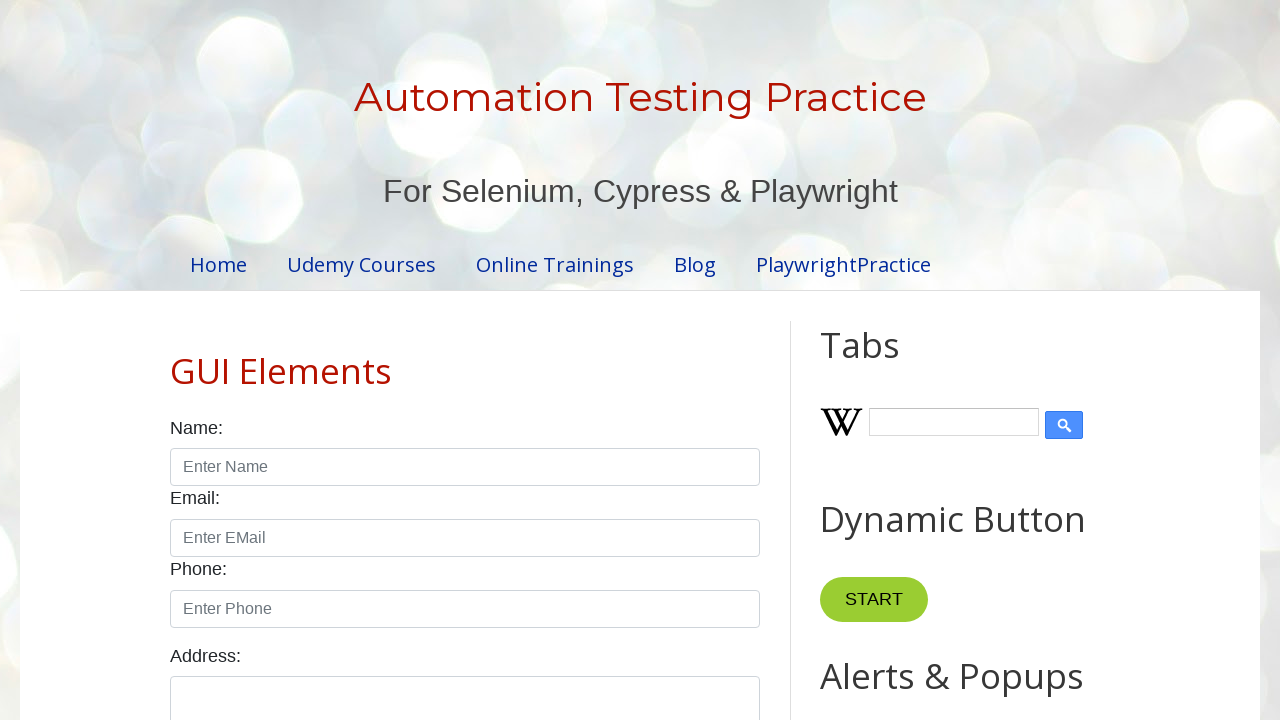

Performed double-click action on the button at (885, 360) on xpath=//button[@ondblclick = 'myFunction1()']
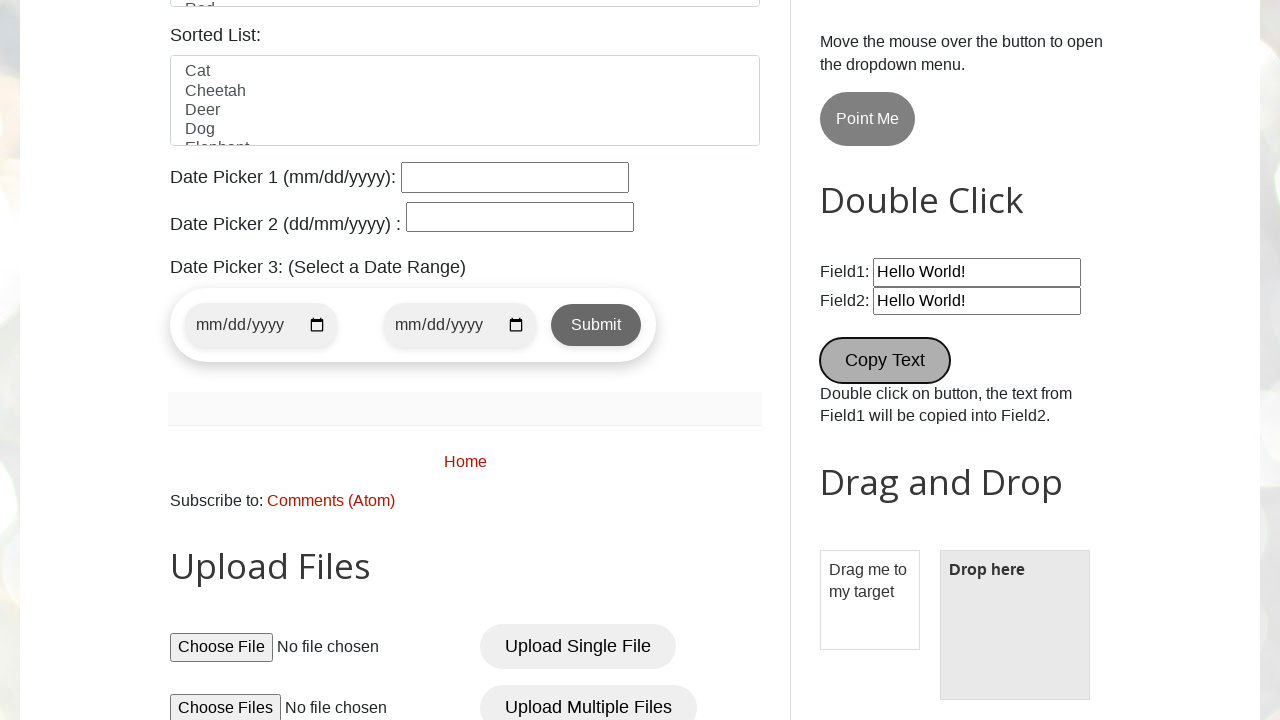

Waited 1000ms for double-click response
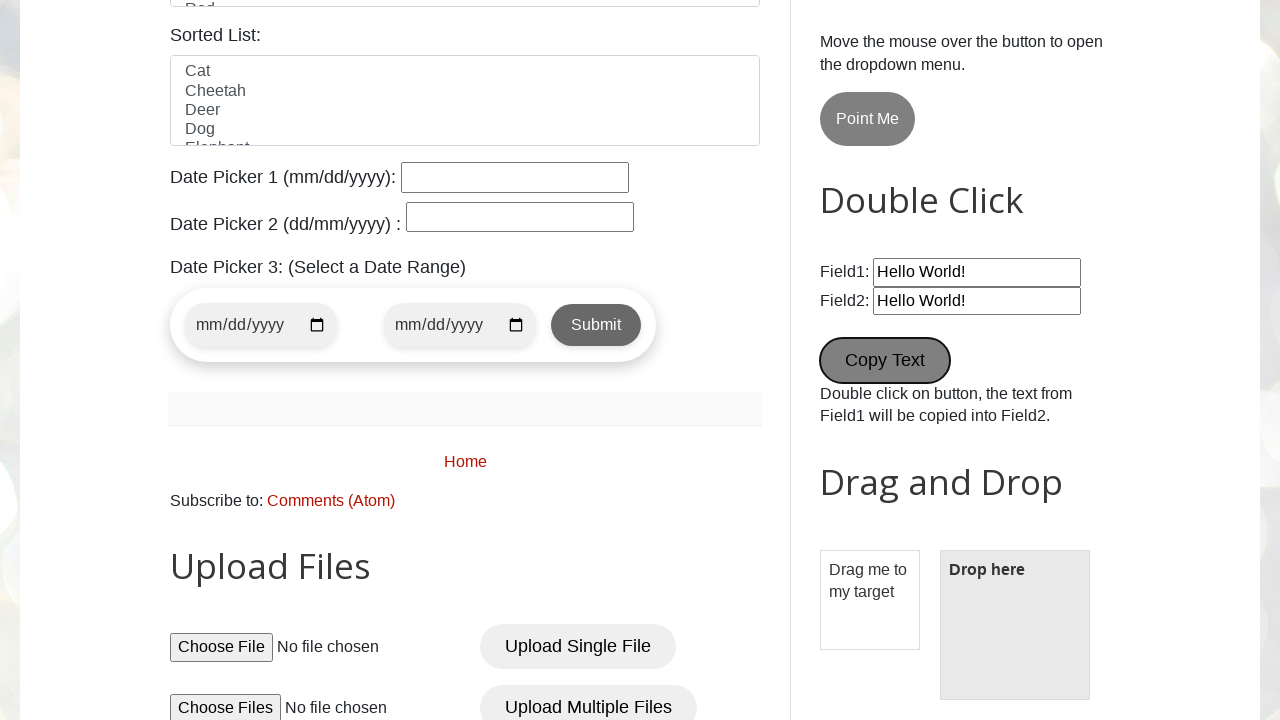

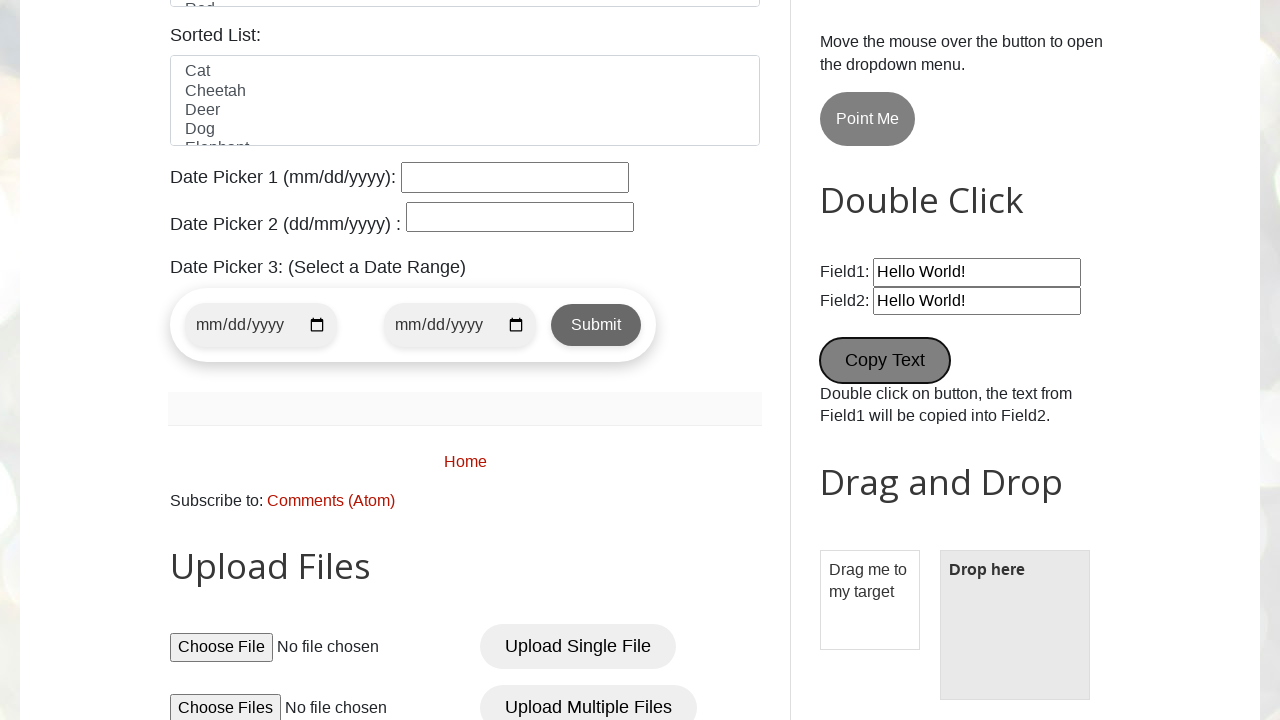